Tests iframe switching functionality on W3Schools by navigating through nested iframes, verifying content in each frame, and switching back to default content.

Starting URL: https://www.w3schools.com/html/tryit.asp?filename=tryhtml_iframe_height_width

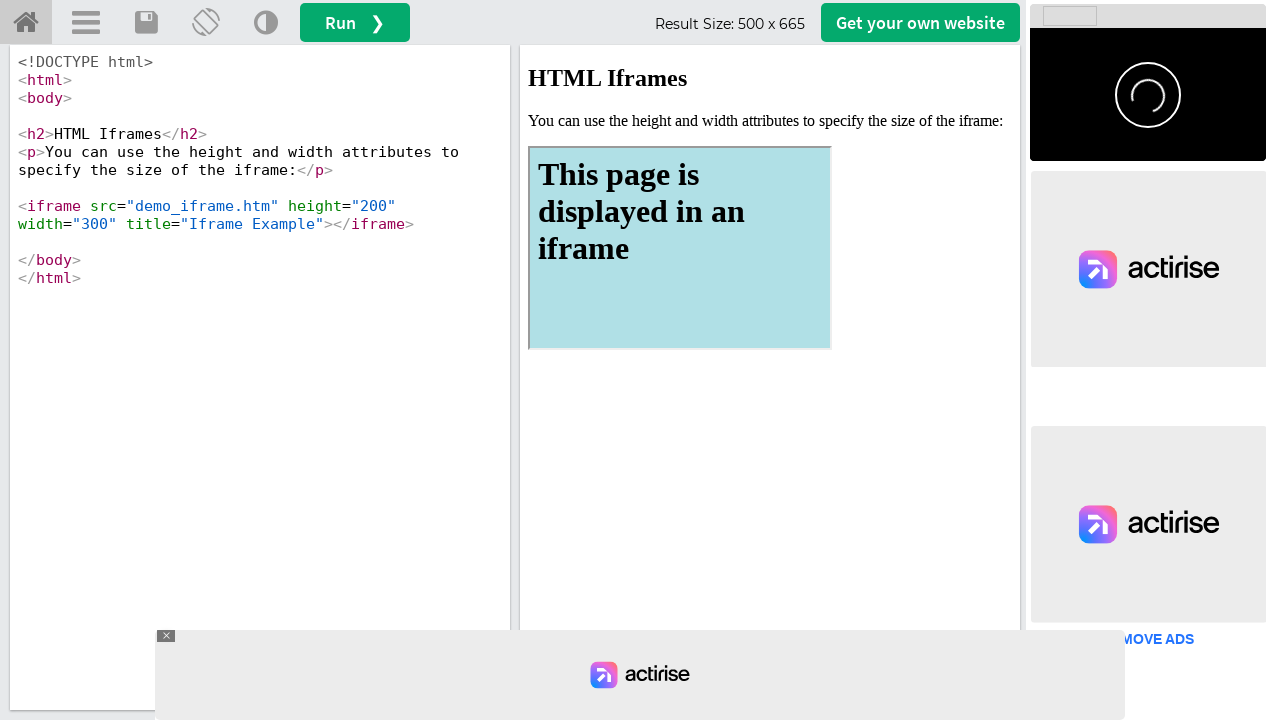

Waited for outer iframe with id 'iframeResult' to be visible
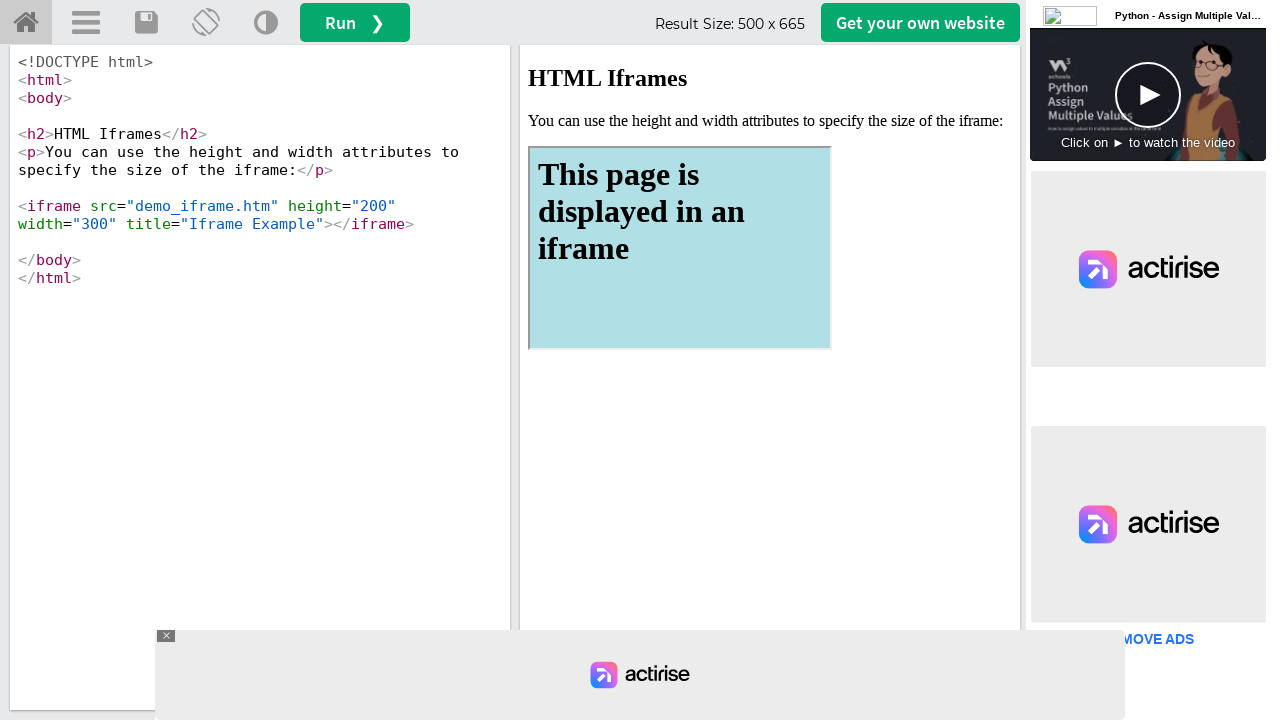

Switched to outer iframe using frame_locator
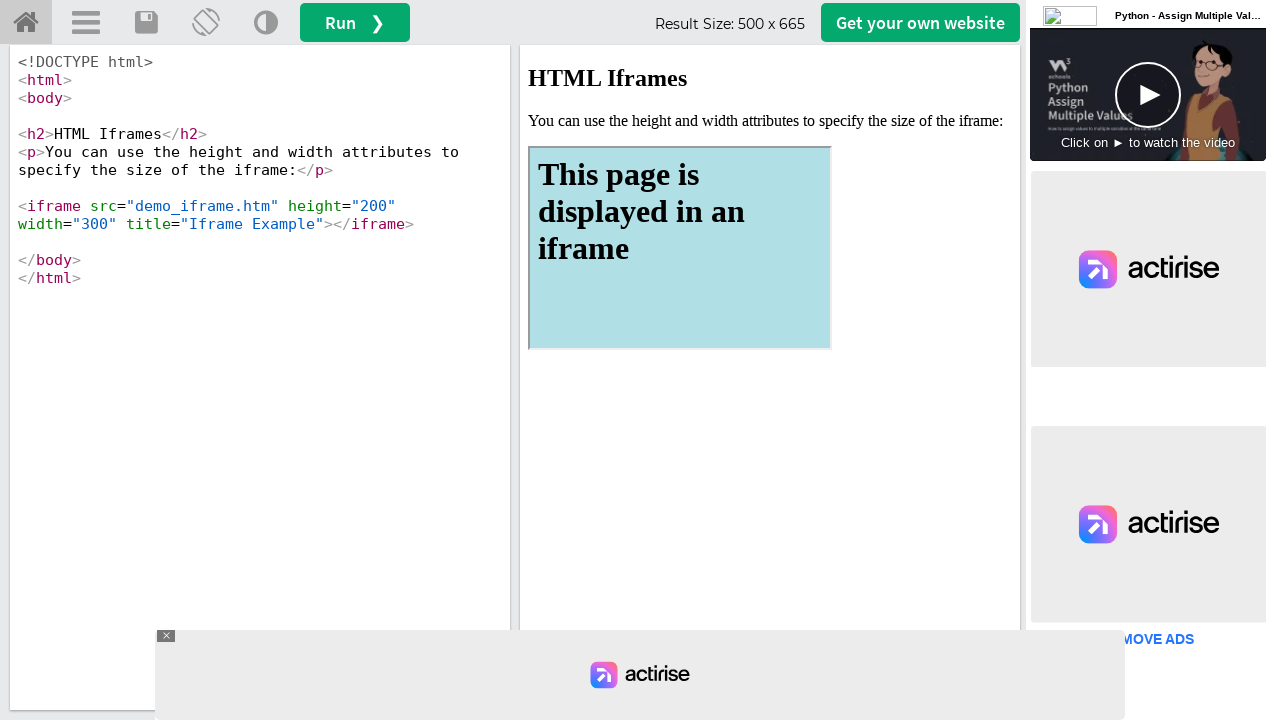

Retrieved text content from outer iframe to verify iframe switch
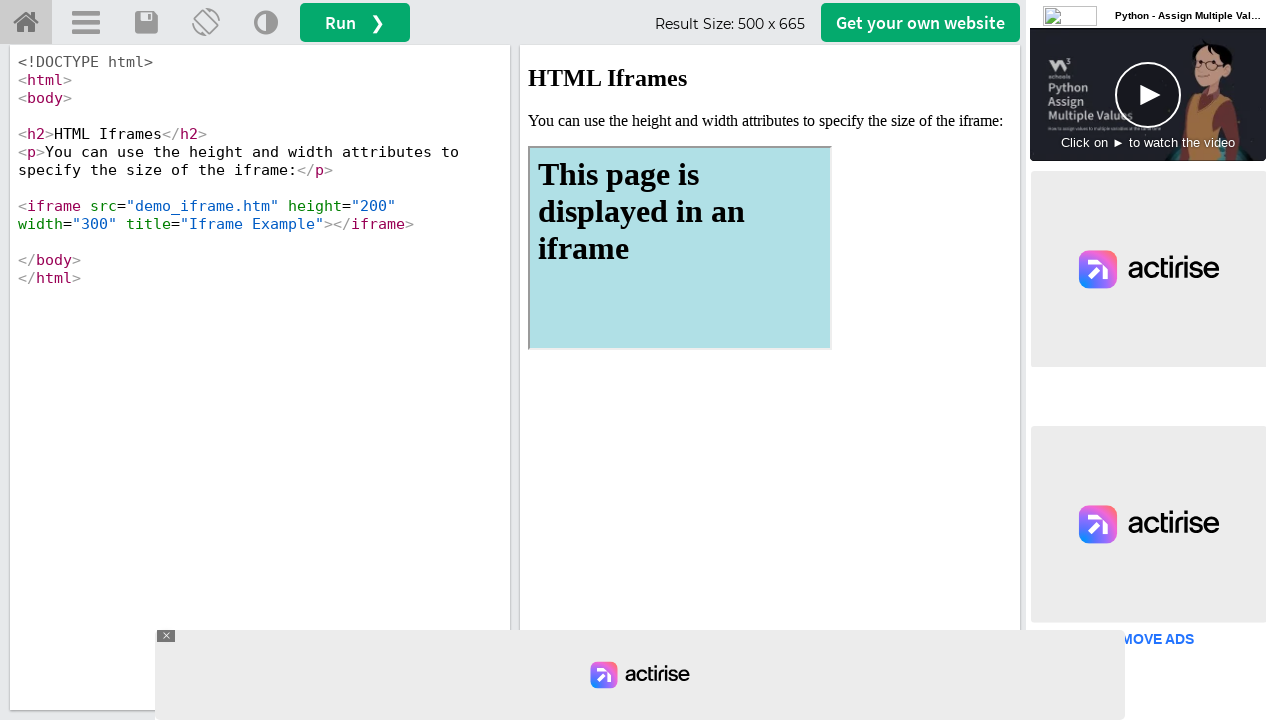

Verified successful switch to outer iframe - found expected text content
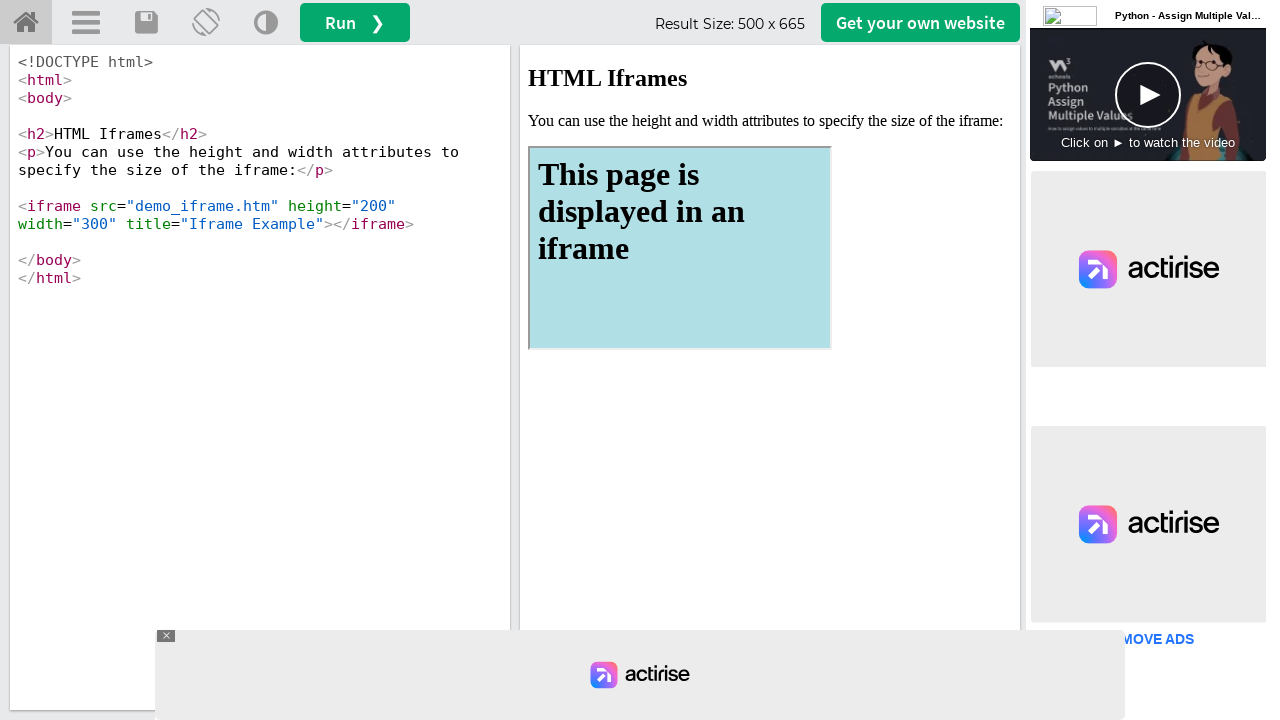

Waited for inner iframe with title 'Iframe Example' to be visible
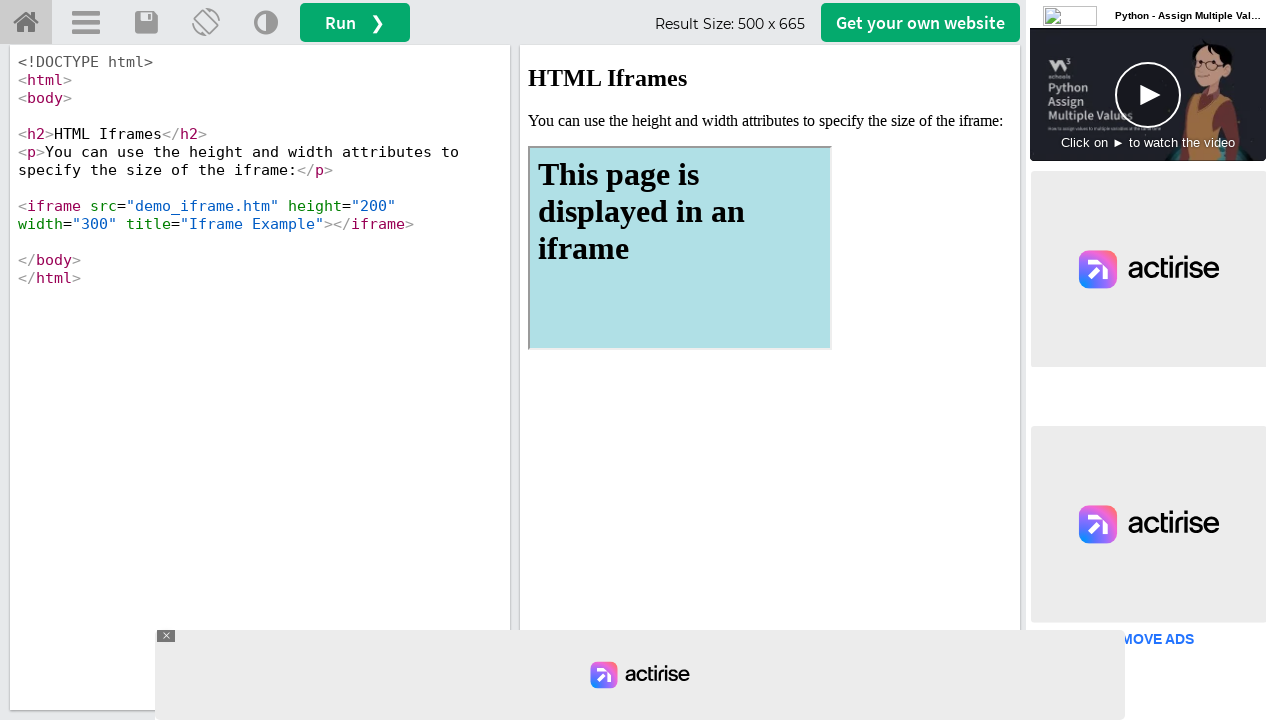

Switched to inner nested iframe using frame_locator
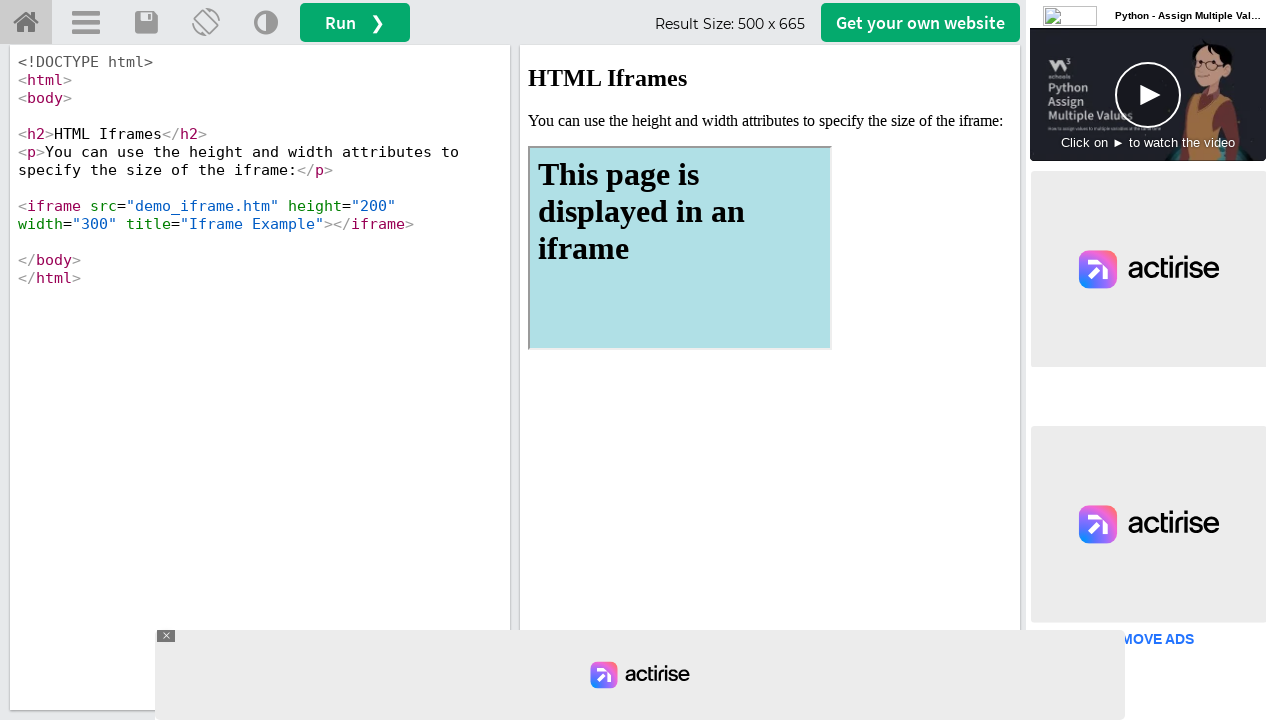

Retrieved text content from inner iframe to verify nested iframe switch
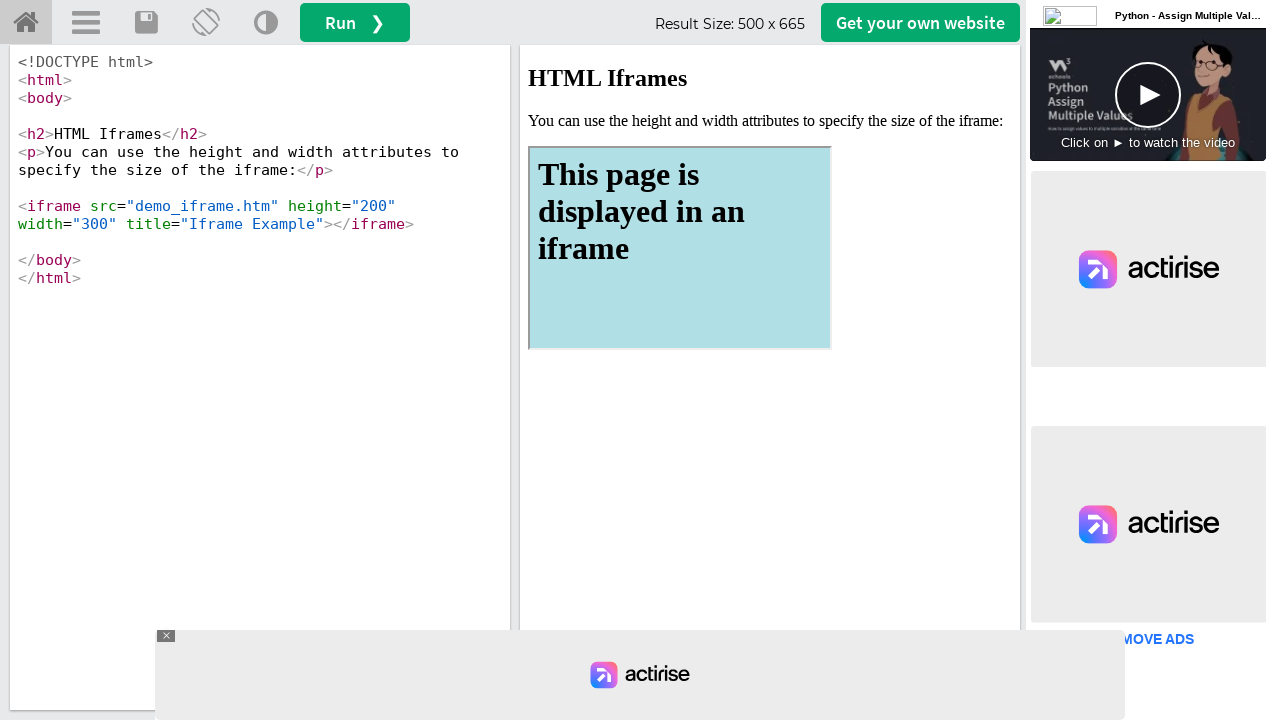

Verified successful switch to inner iframe - found expected text content
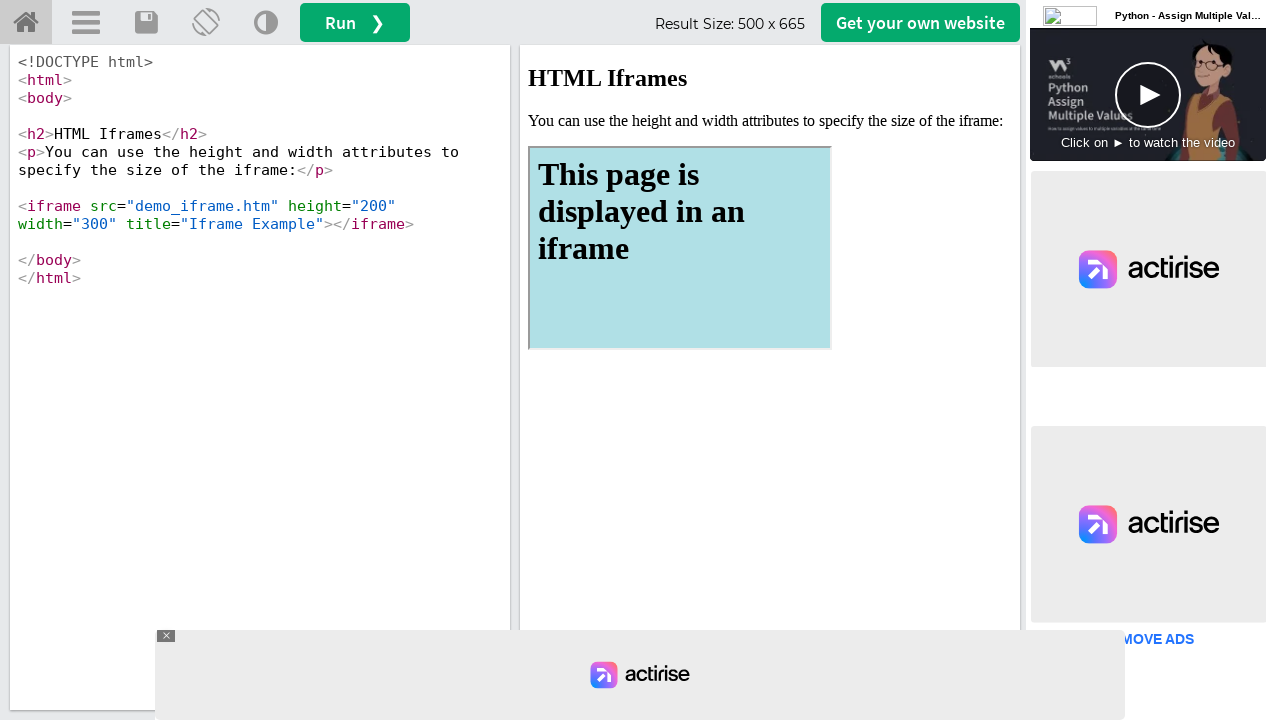

Retrieved text content from outer iframe to verify switch back from nested iframe
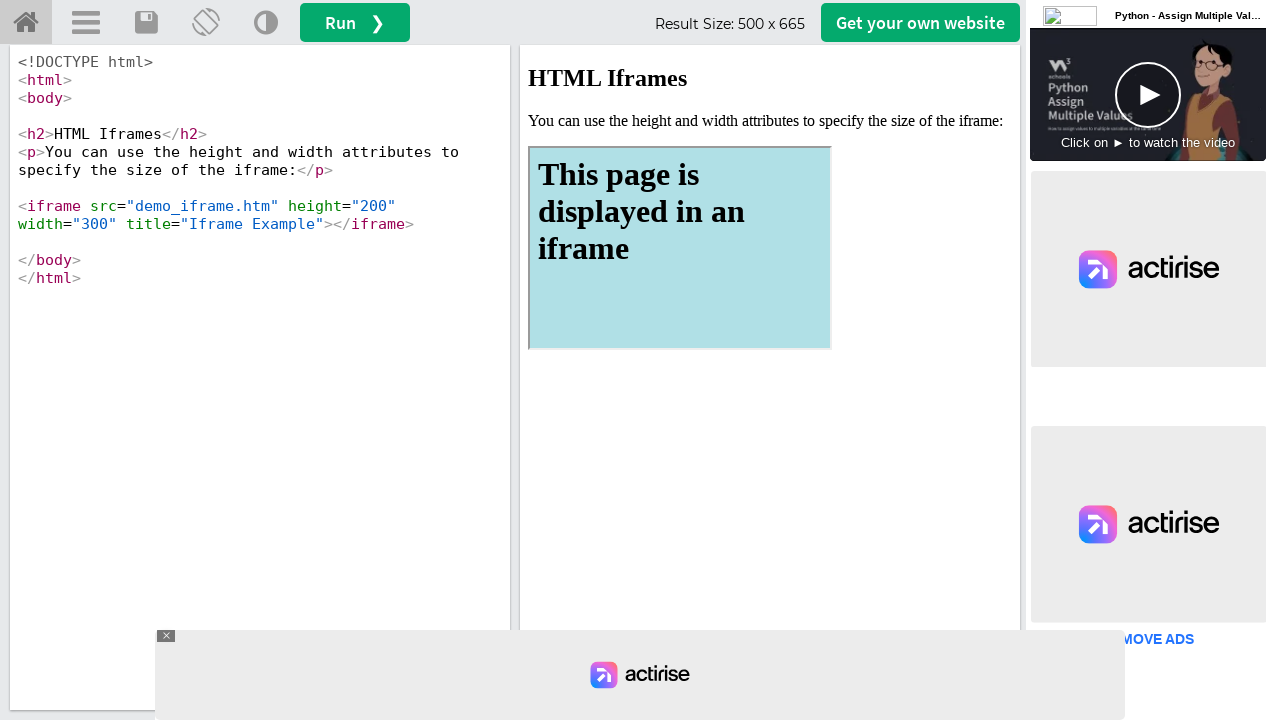

Verified successful switch back to outer iframe - found expected text content
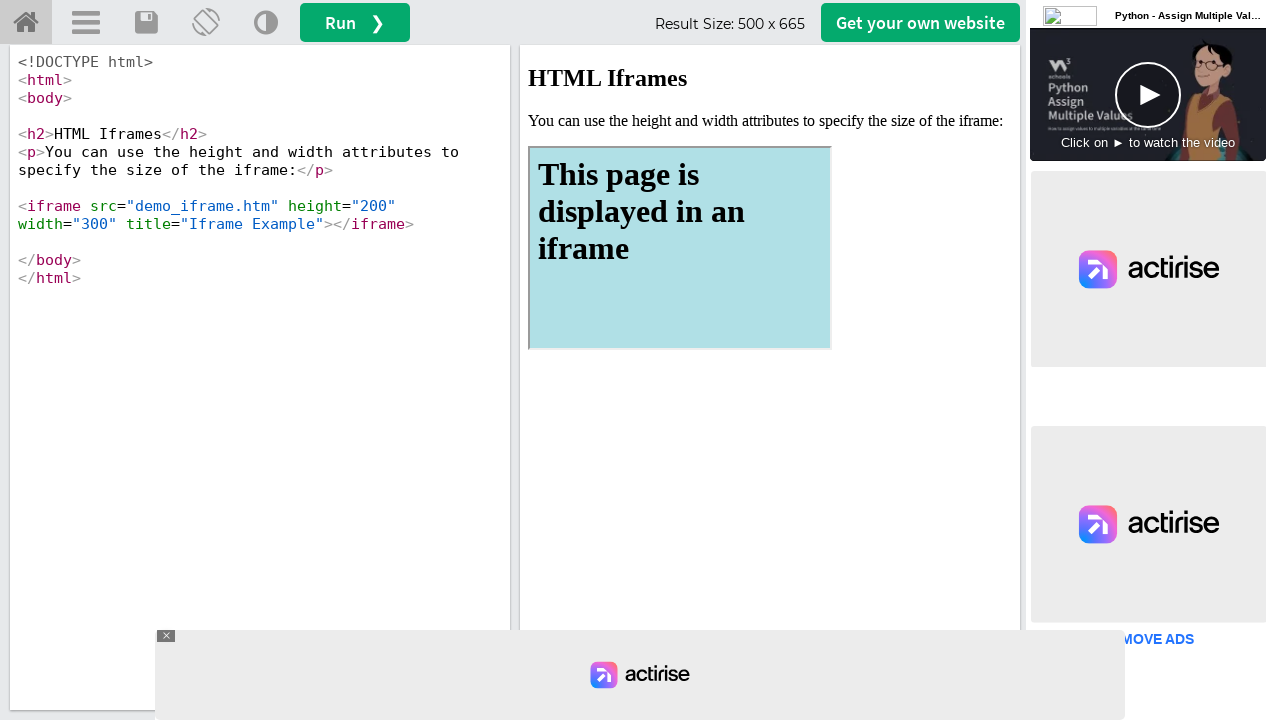

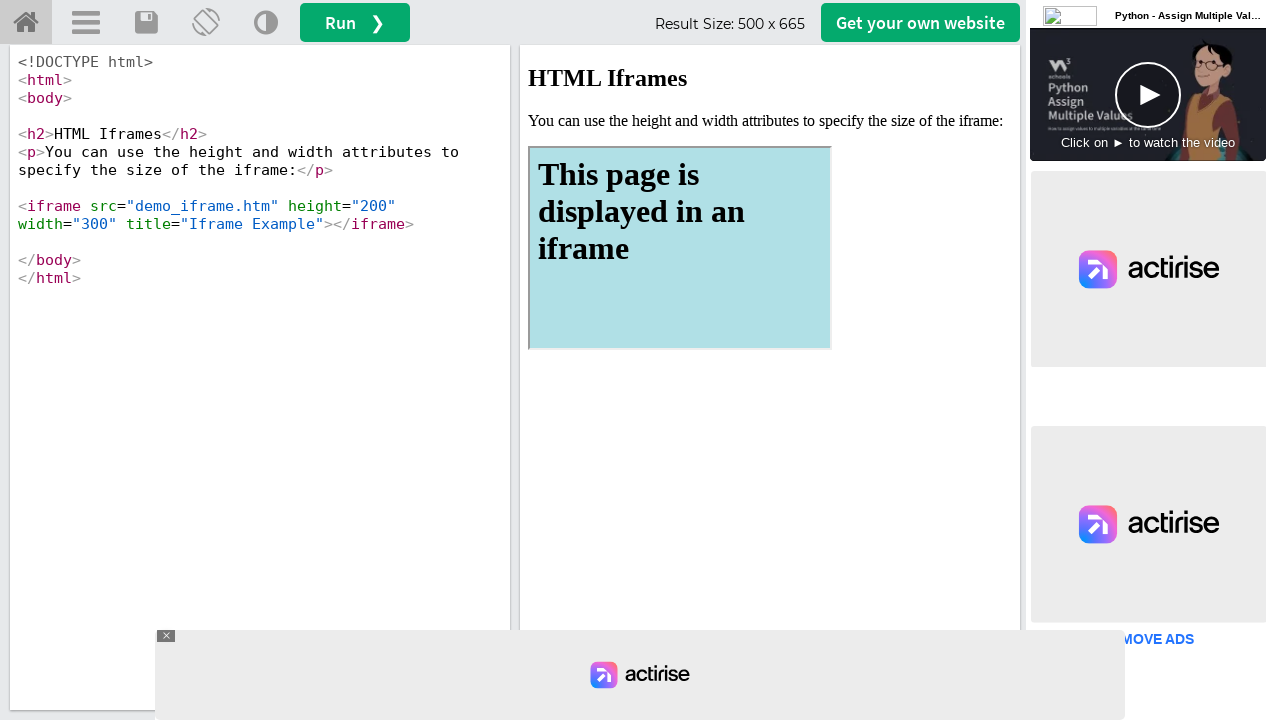